Tests registration form validation when Re-password field is left blank, expecting error alert

Starting URL: http://automationbykrishna.com/#

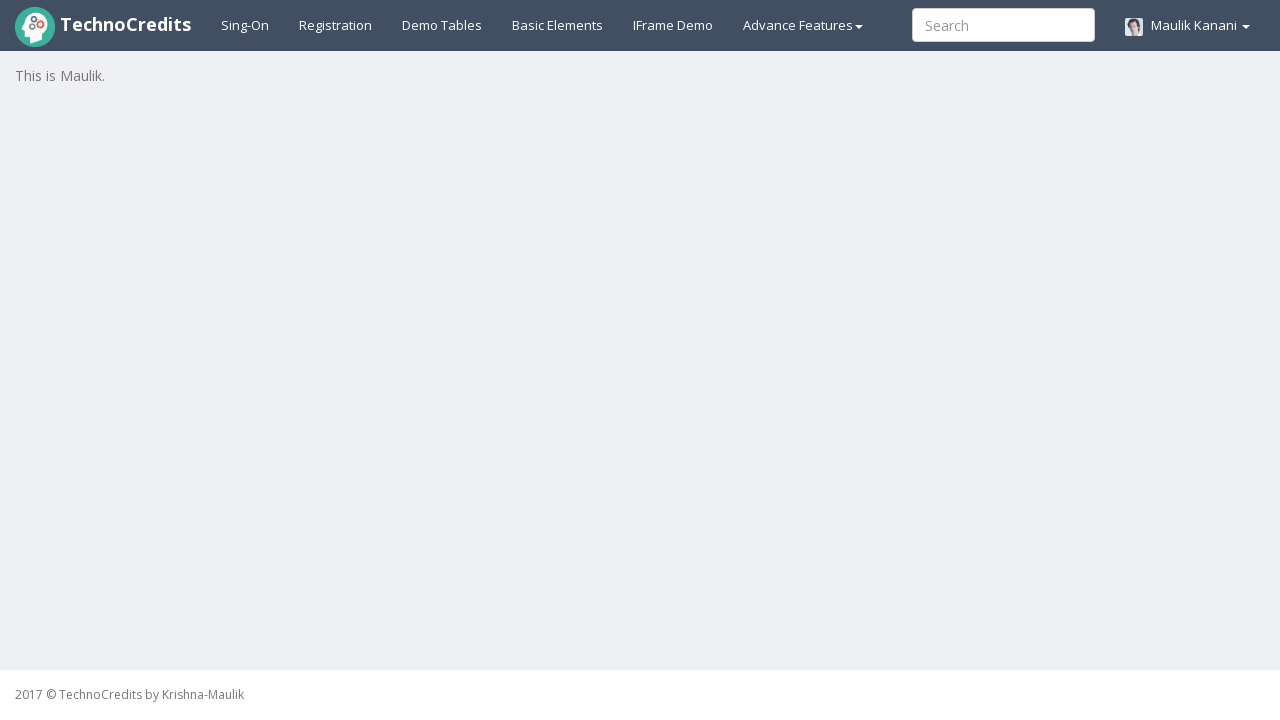

Clicked on registration link at (336, 25) on a#registration2
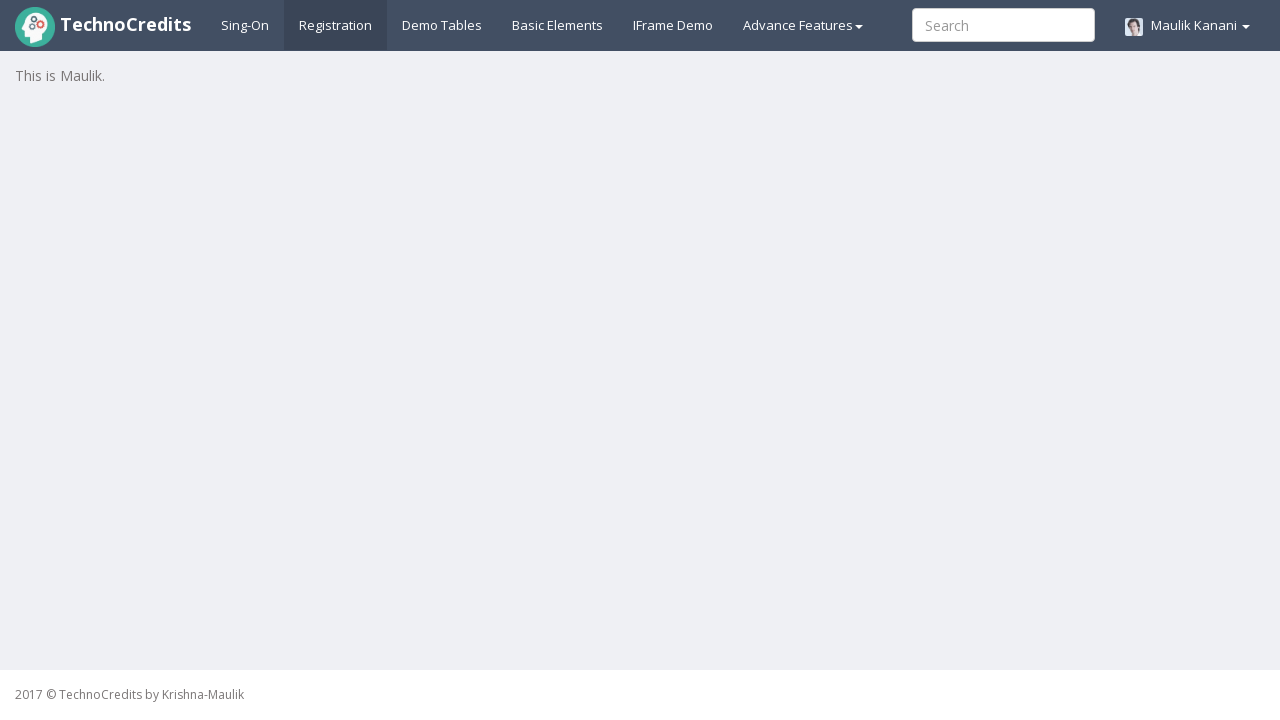

Filled Full Name field with 'Christopher White' on input[placeholder='Full Name']
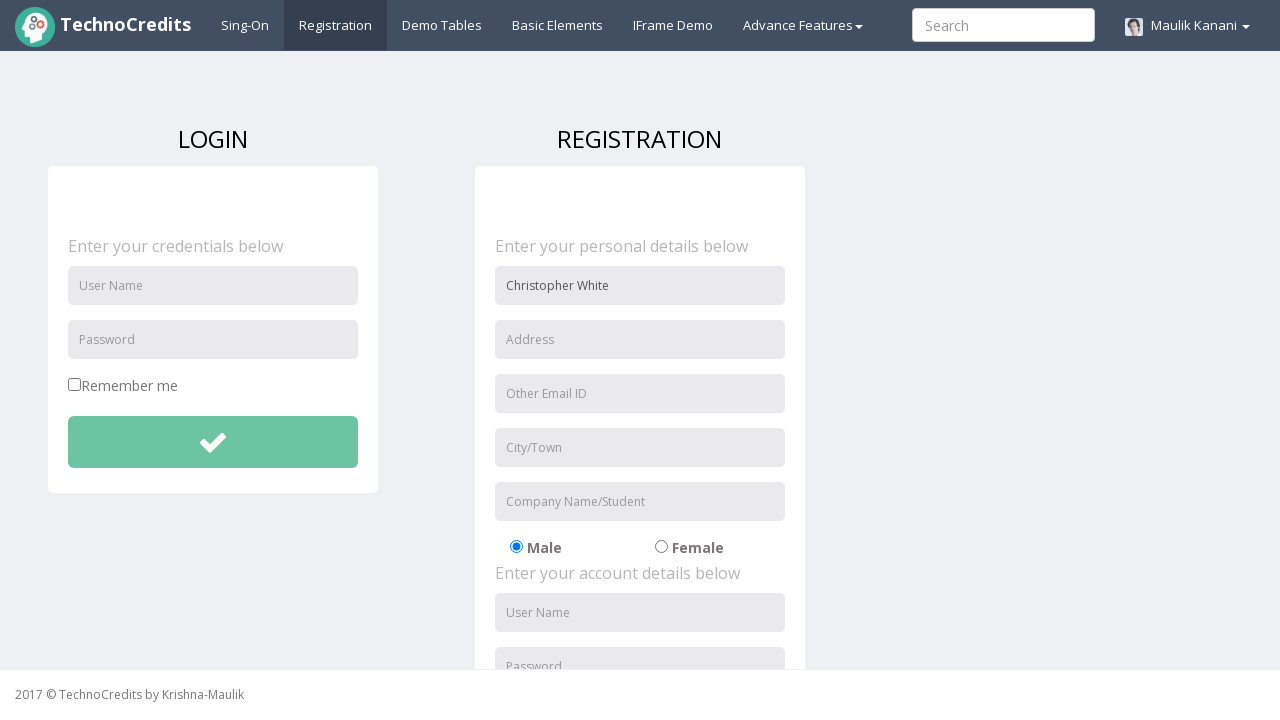

Filled Address field with '111 Magnolia St' on input[placeholder='Address']
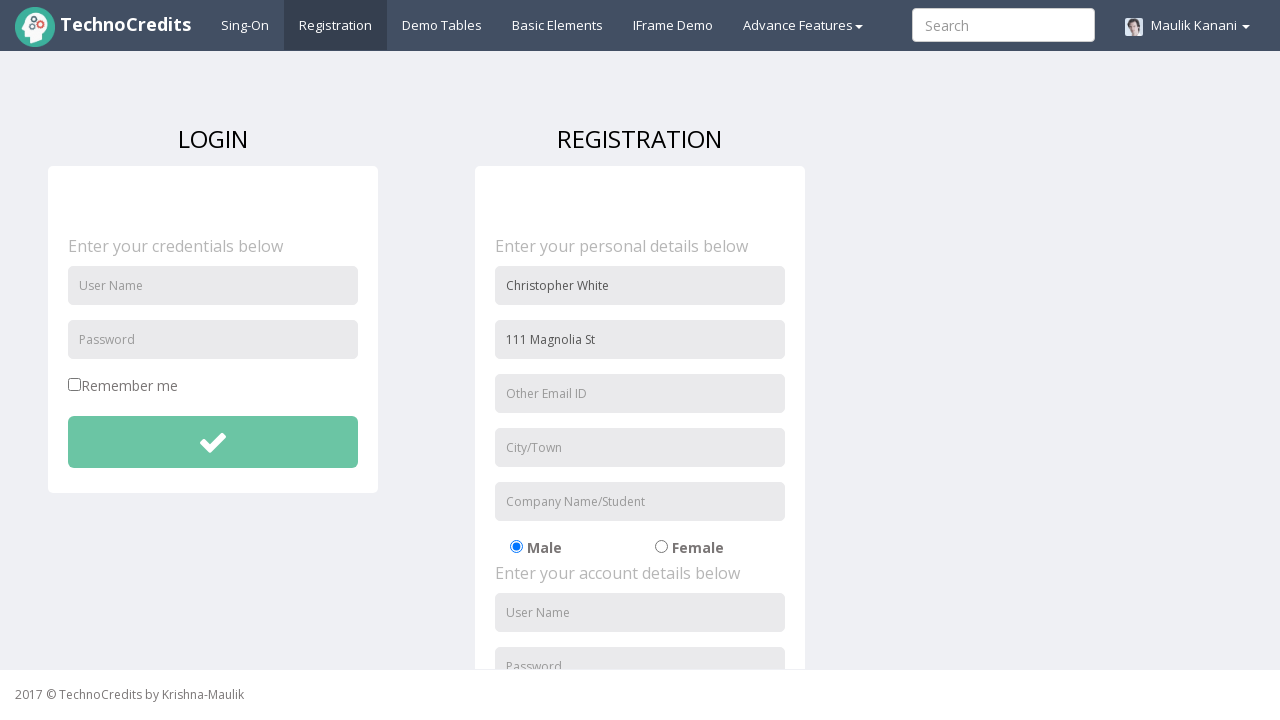

Filled Email field with 'chris.white@example.com' on input[placeholder='Other Email ID']
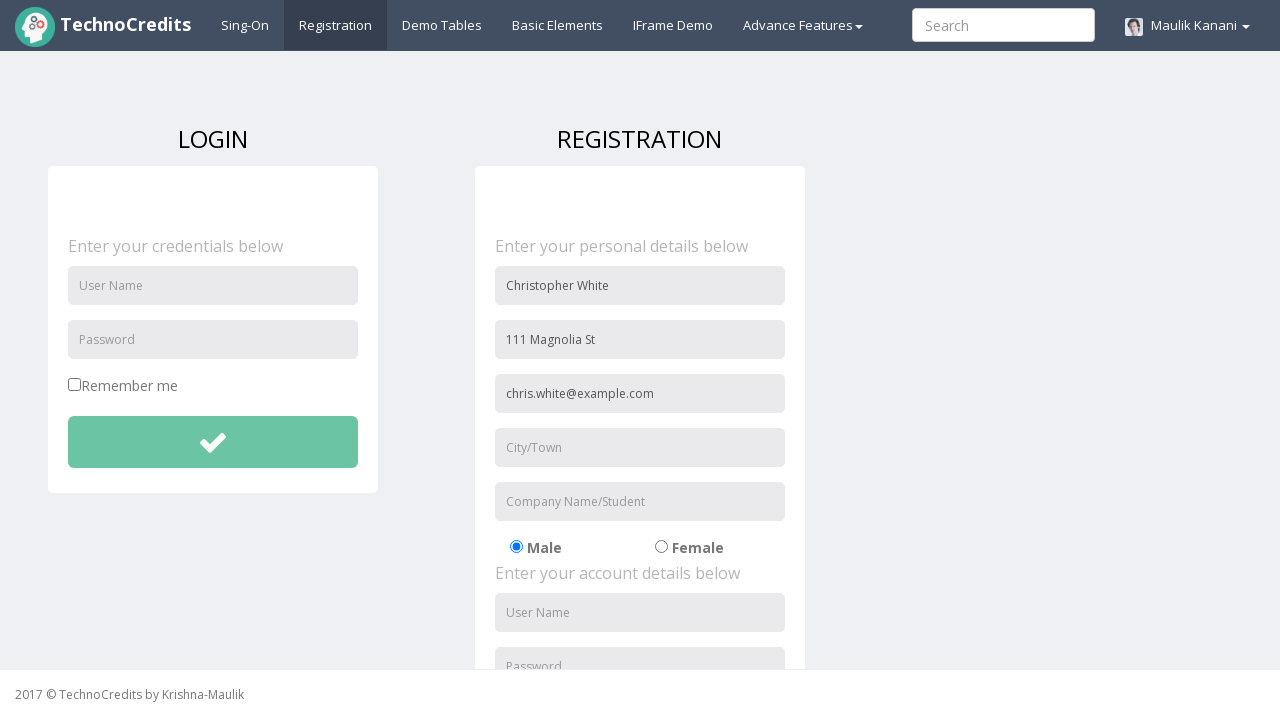

Filled City/Town field with 'Atlanta' on input[placeholder='City/Town']
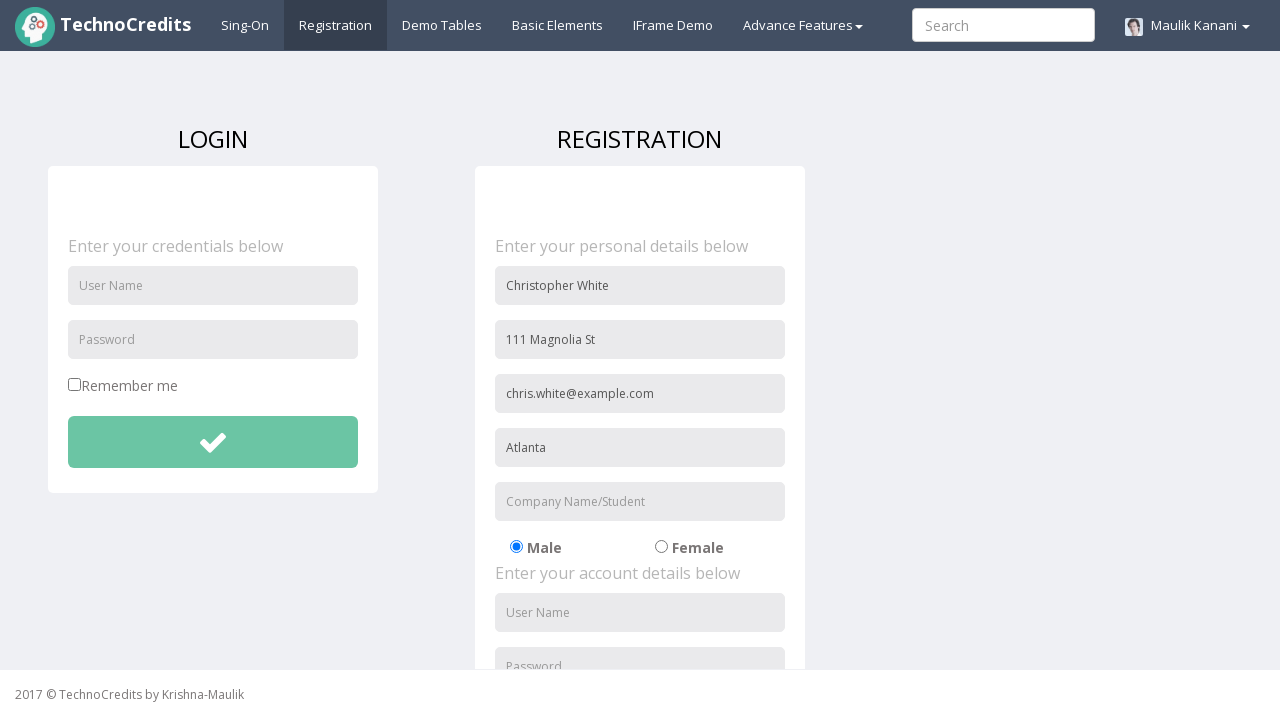

Filled Company Name field with 'ByteLogic' on input[placeholder='Company Name/Student']
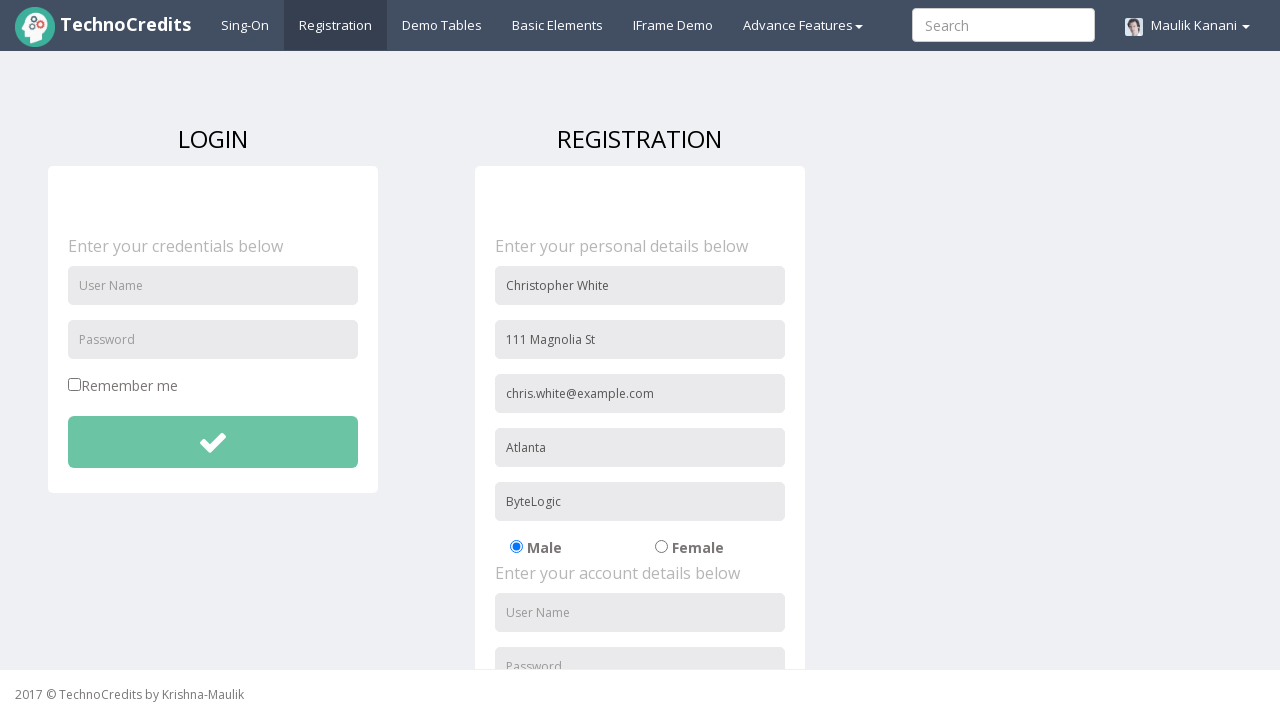

Selected radio button option at (661, 547) on label input#radio-02
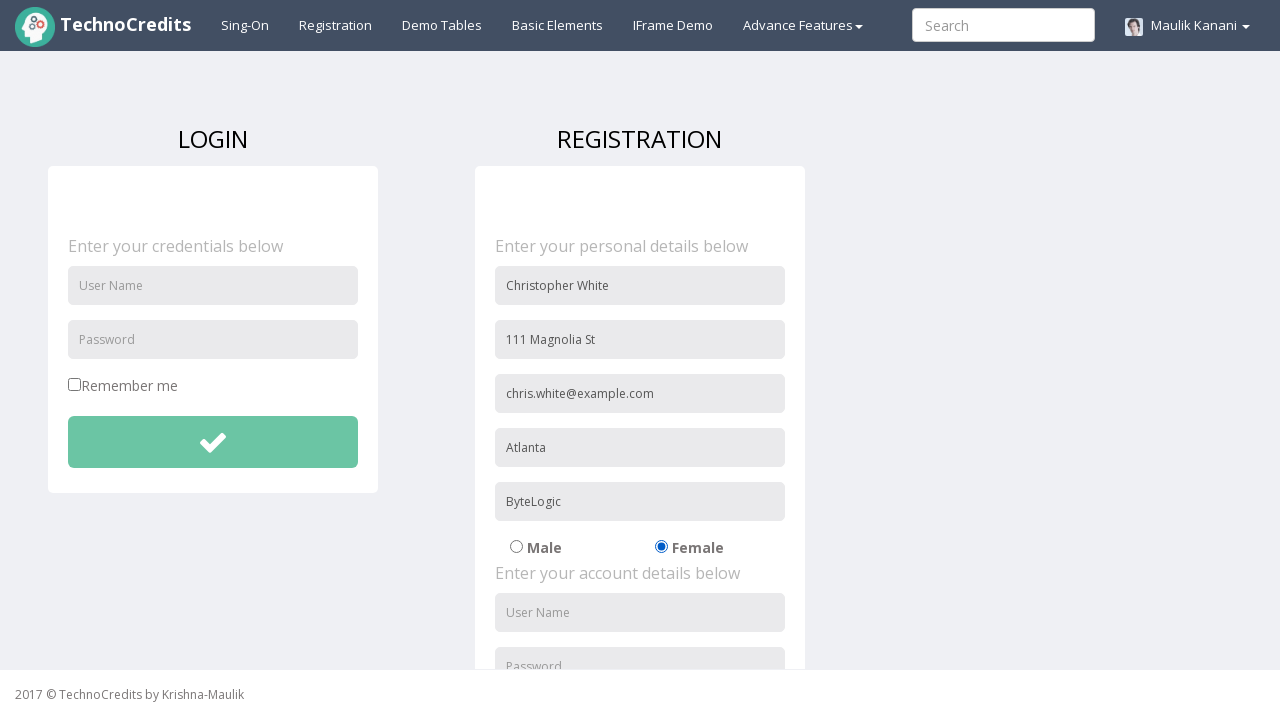

Filled Username field with 'chriswhite01' on input#usernameReg
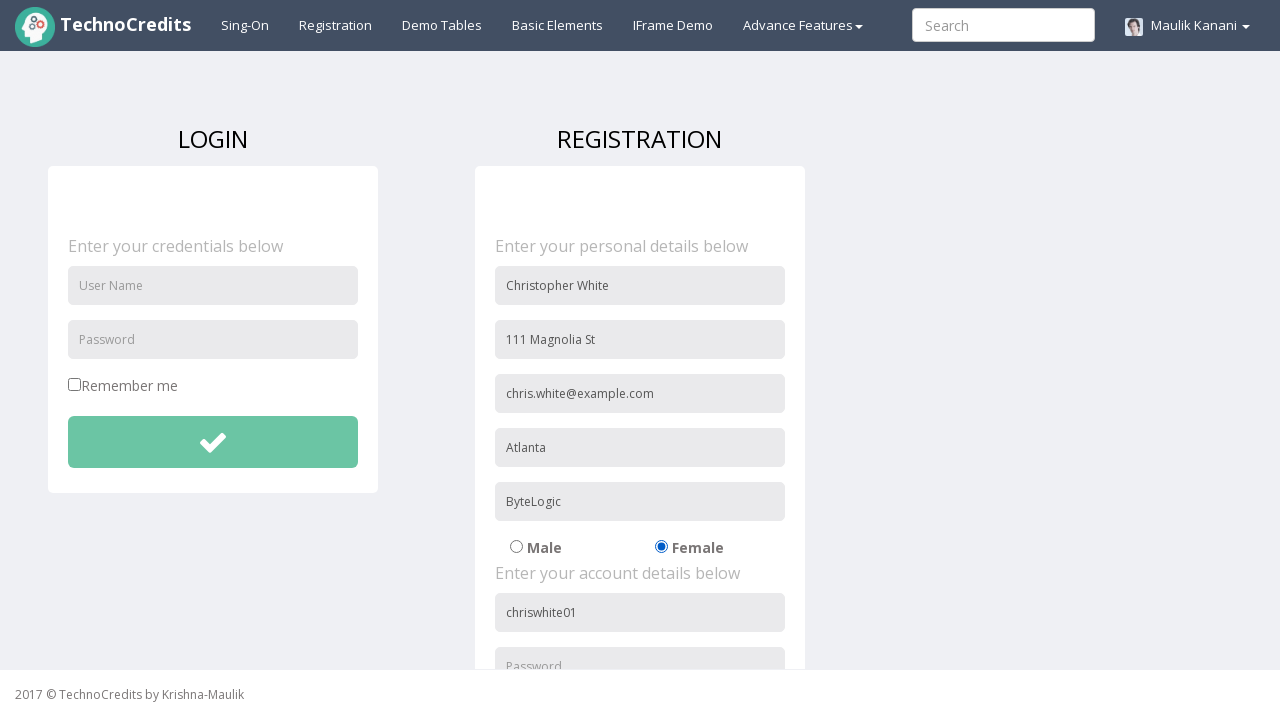

Filled Password field with 'chris567' on input#passwordReg
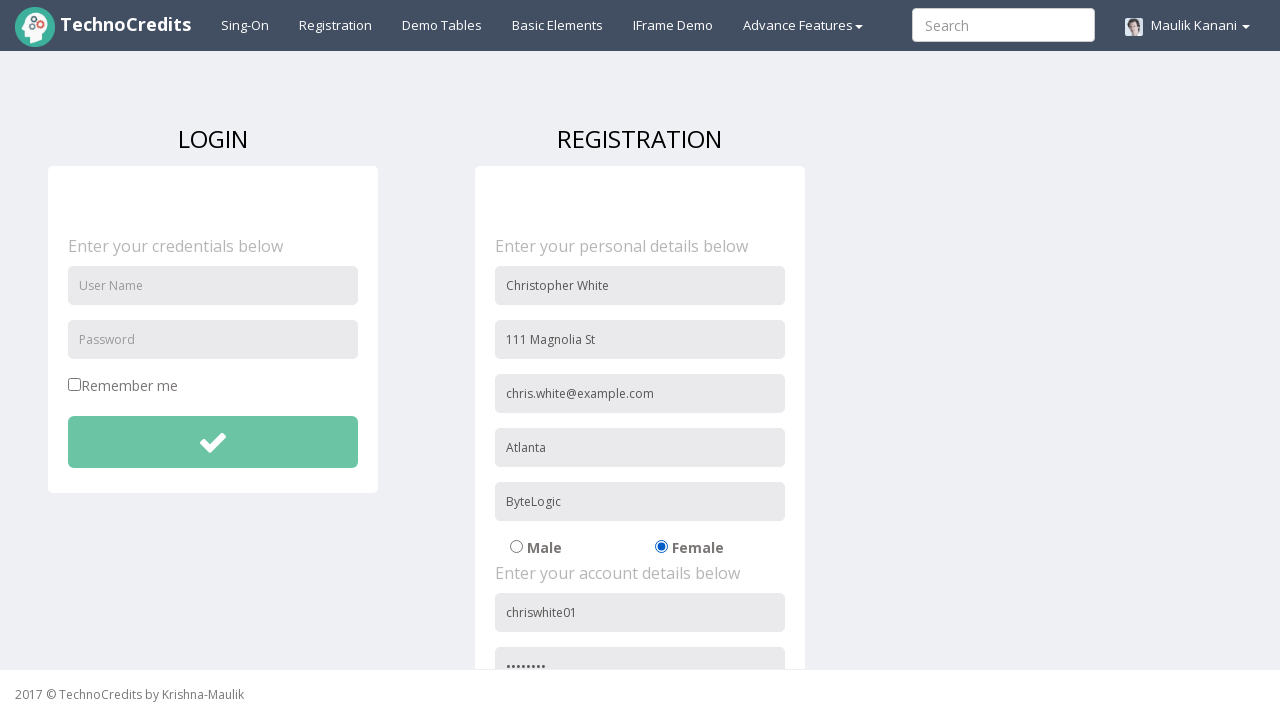

Checked agreement checkbox, left Re-password field blank intentionally at (481, 601) on input#signupAgreement
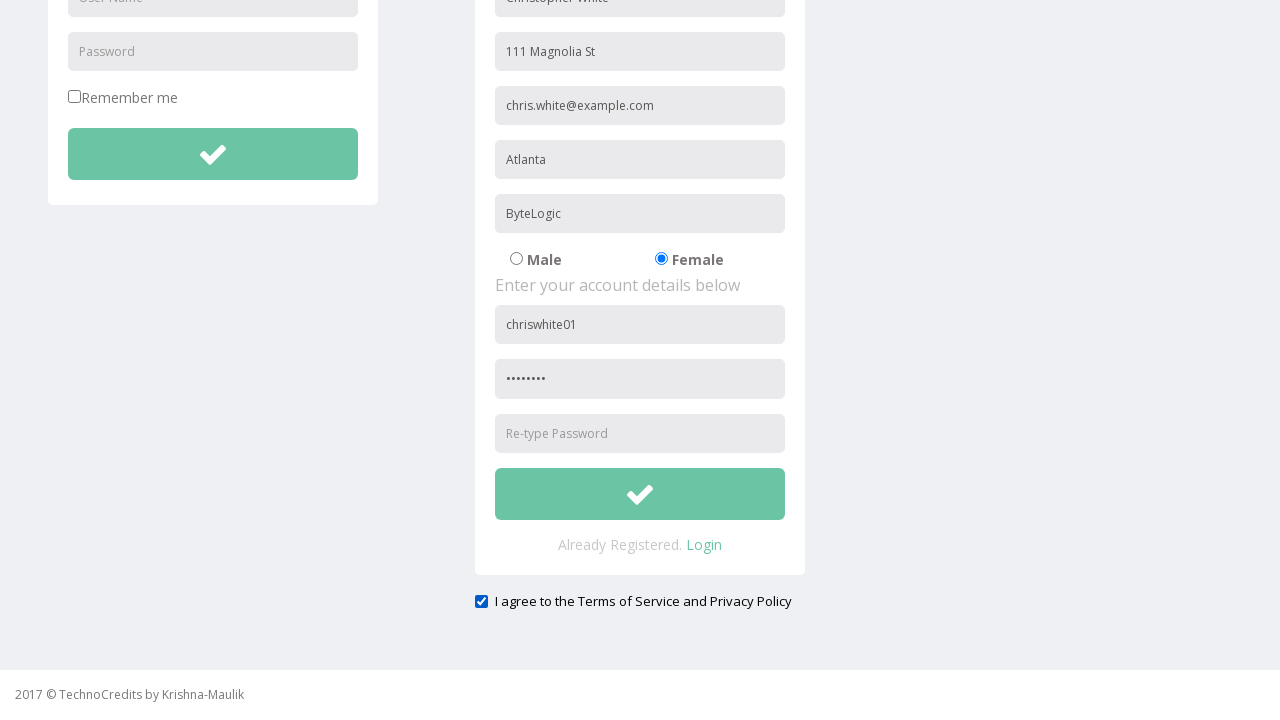

Clicked Sign Up button to submit form at (640, 494) on button#btnsubmitsignUp
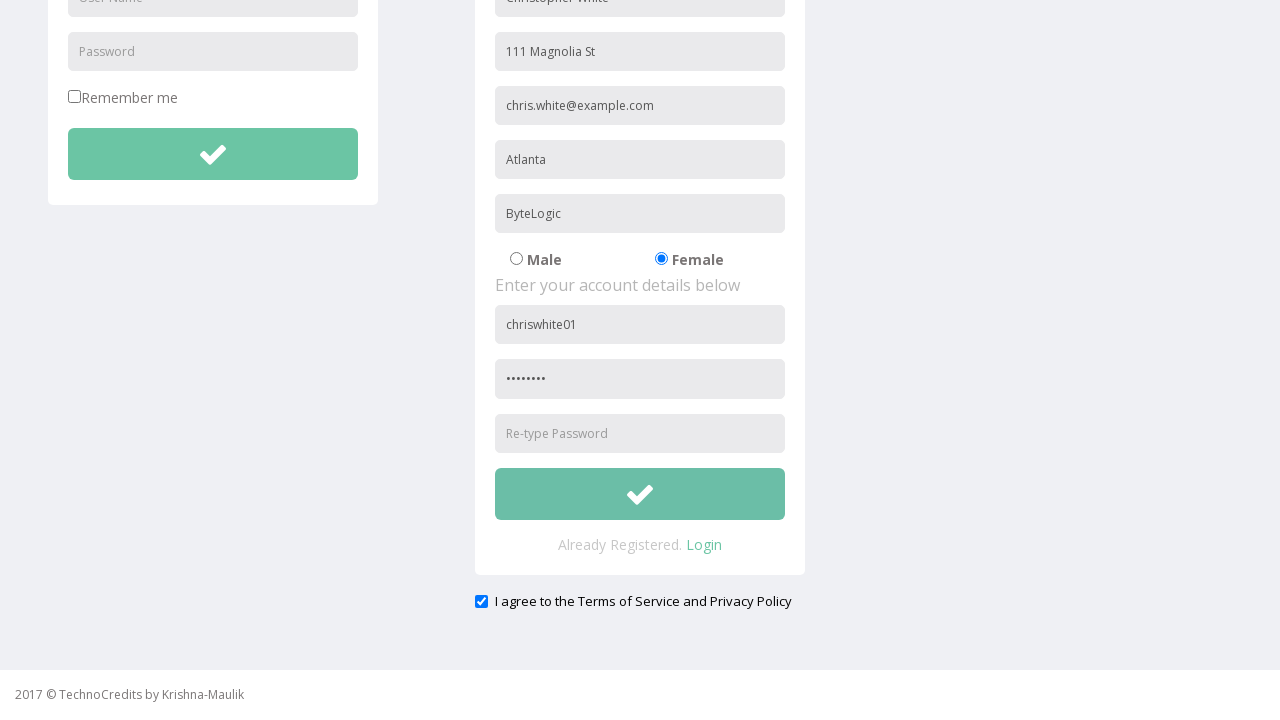

Set up dialog handler to accept error alert for blank Re-password field
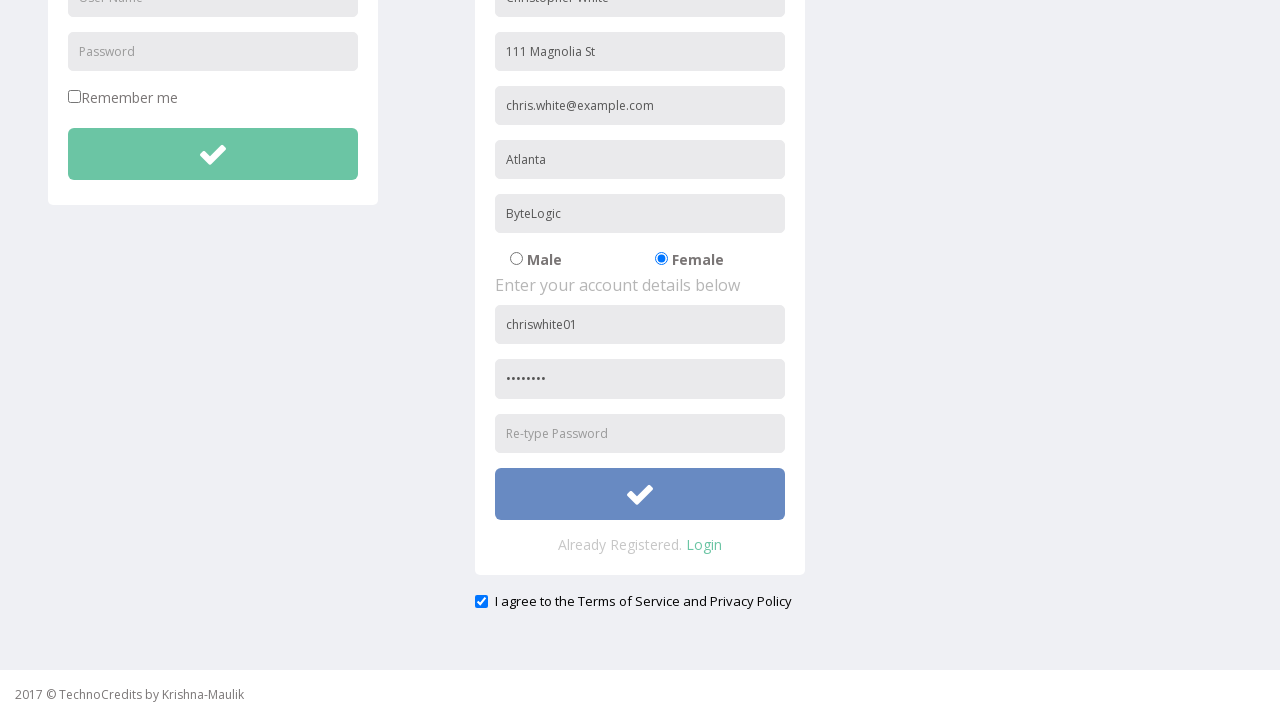

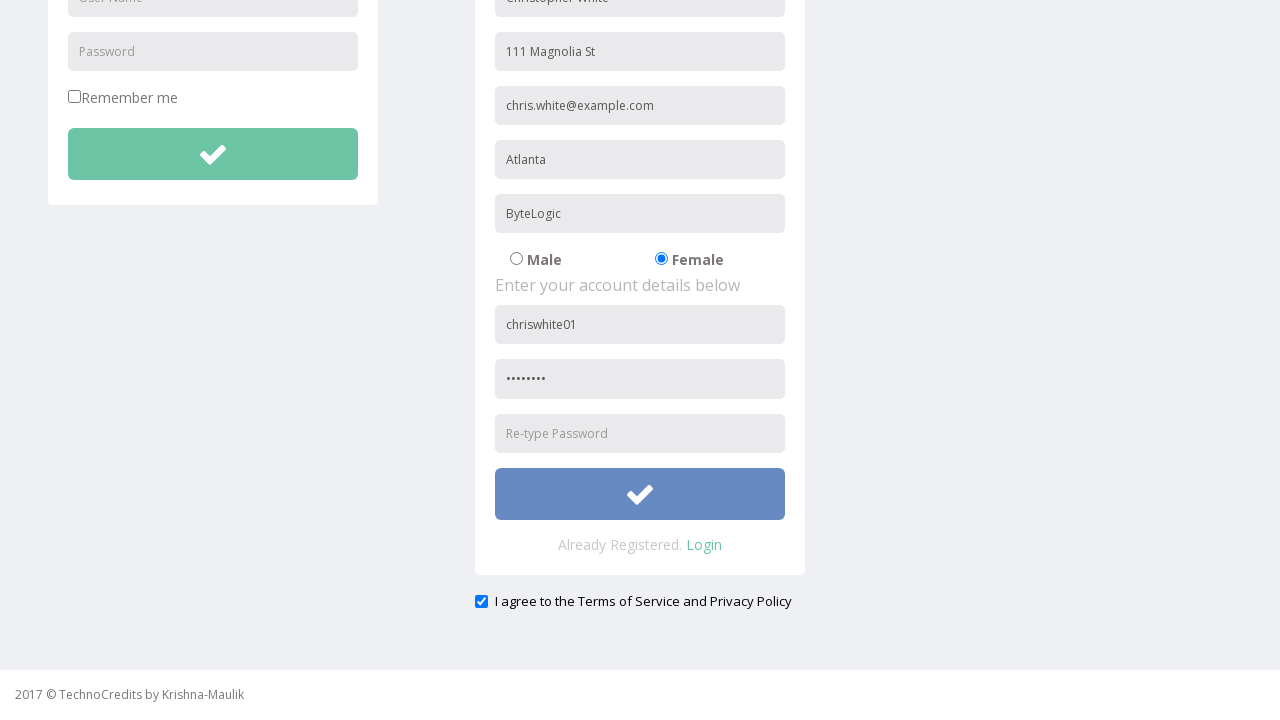